Clicks a button to trigger an alert and accepts it

Starting URL: https://demoqa.com/alerts

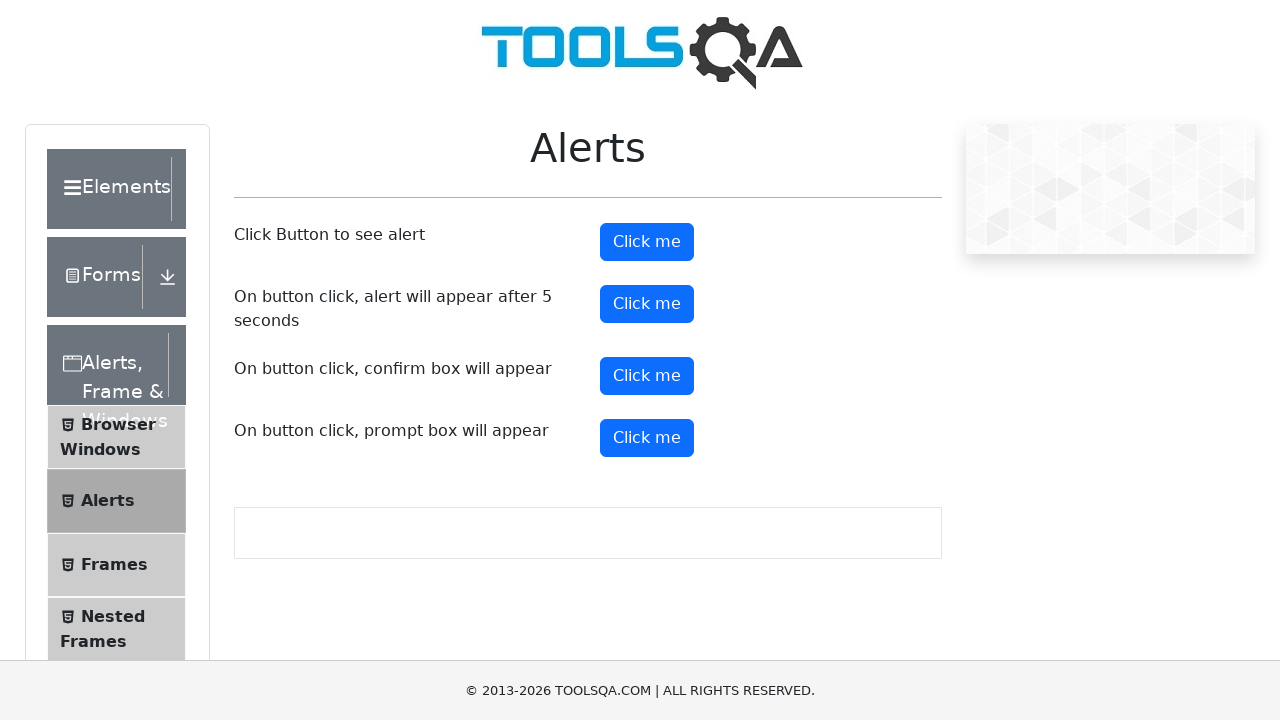

Set up dialog handler to accept alerts
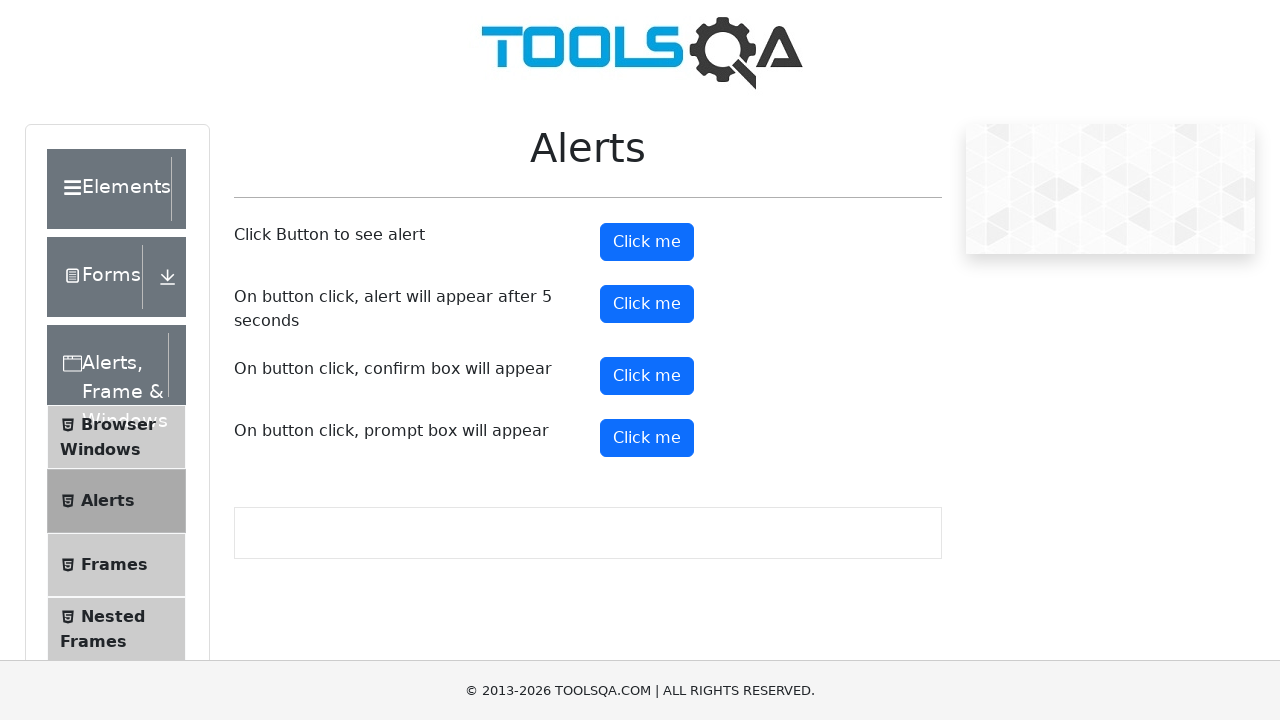

Clicked alert button to trigger alert dialog at (647, 242) on #alertButton
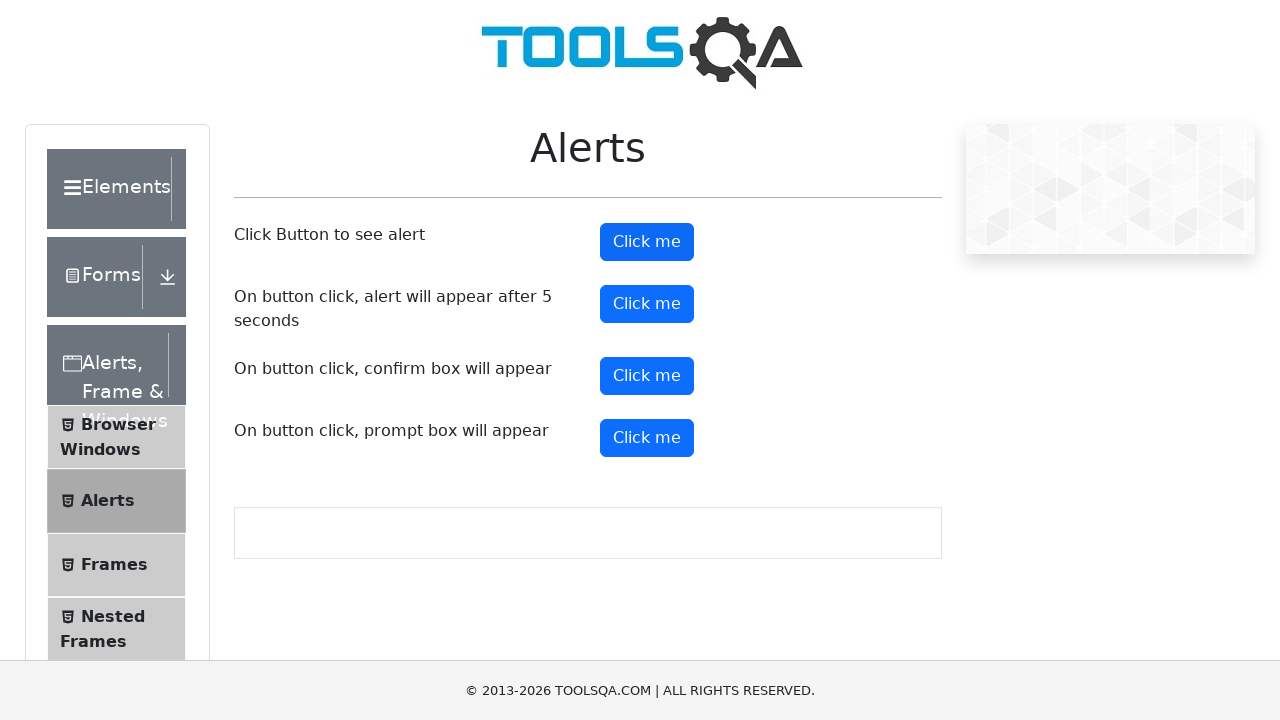

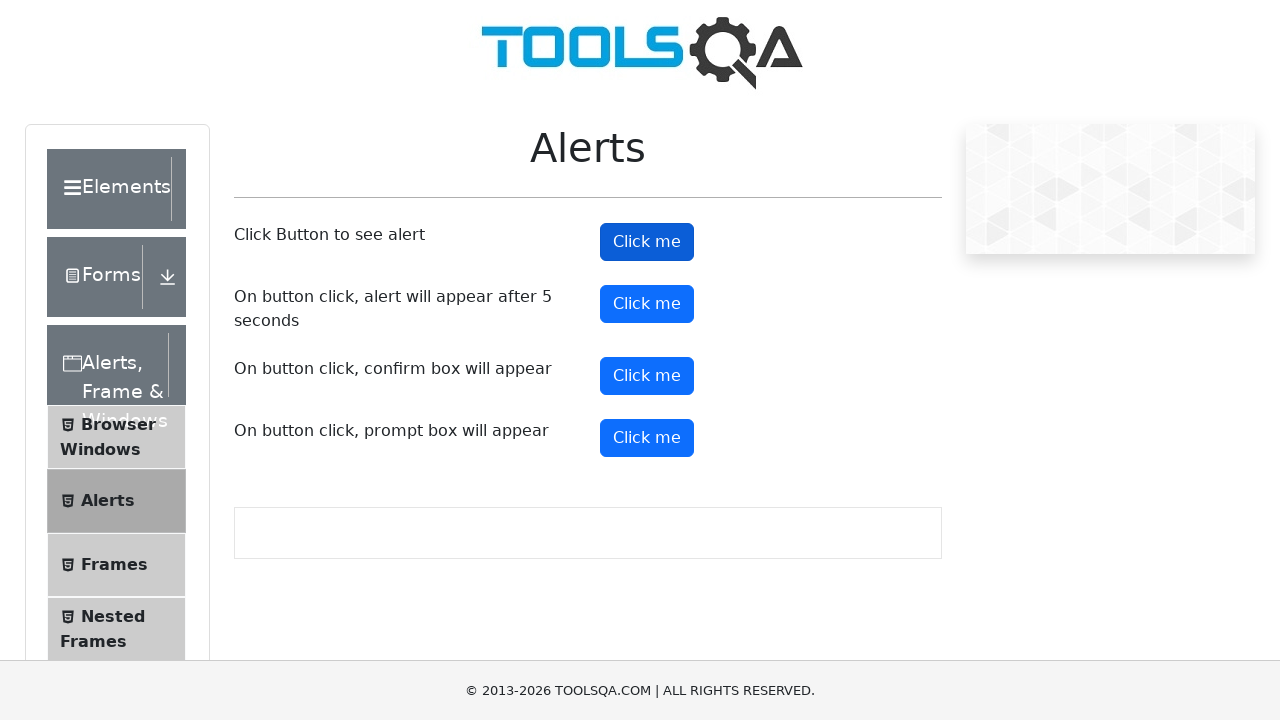